Navigates to DemoQA Elements page, clicks on Text Box menu item, and verifies that the "Full Name" label is visible on the text box page.

Starting URL: https://demoqa.com/elements

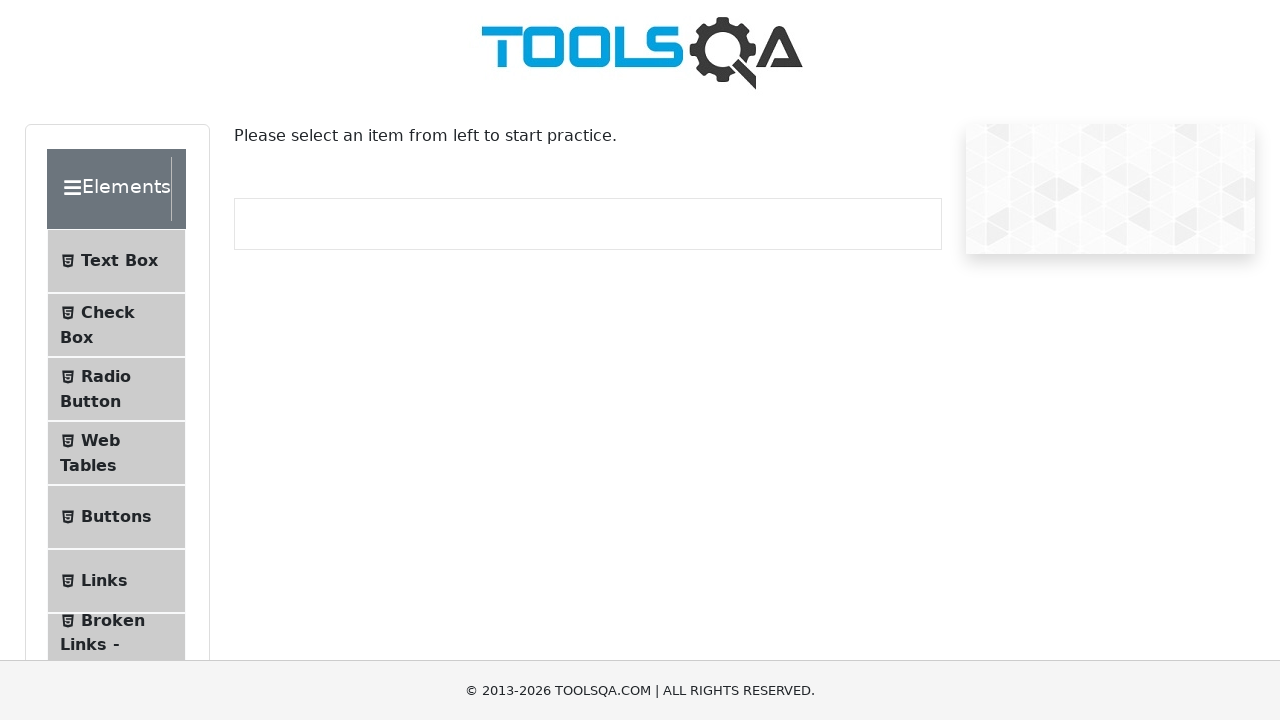

Clicked Text Box menu item at (119, 261) on internal:text="Text Box"i
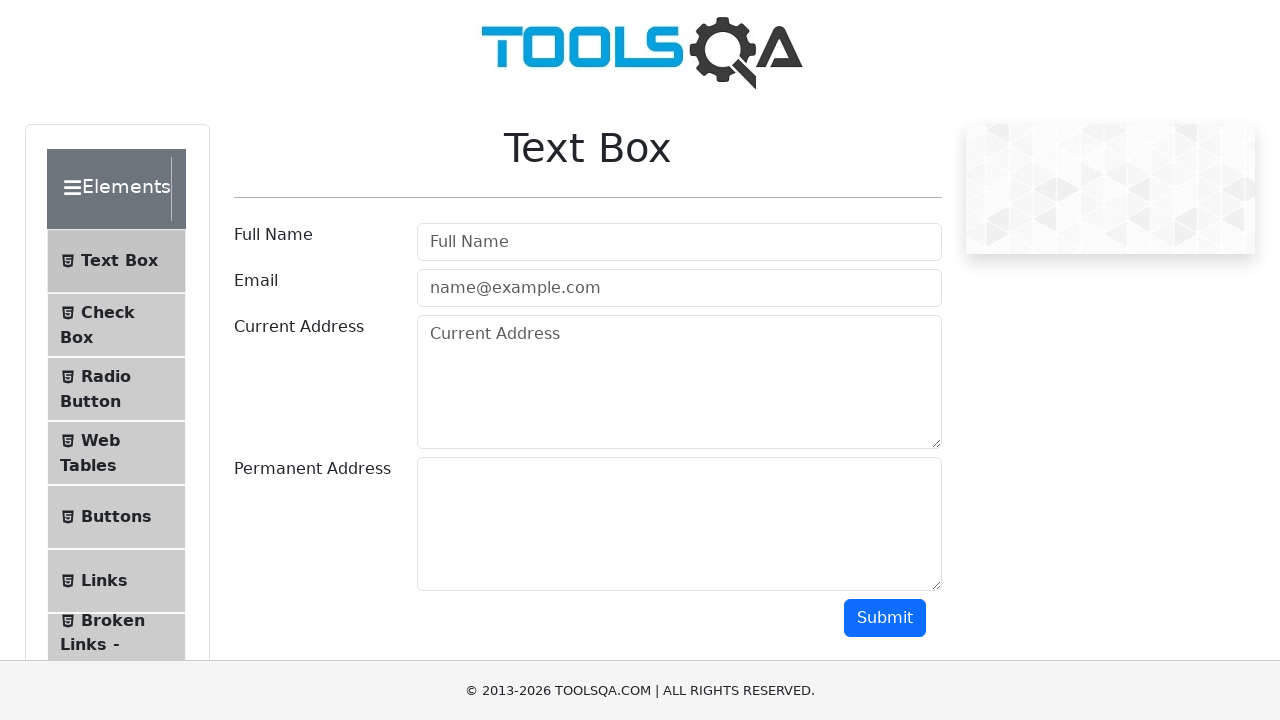

Text Box page loaded successfully
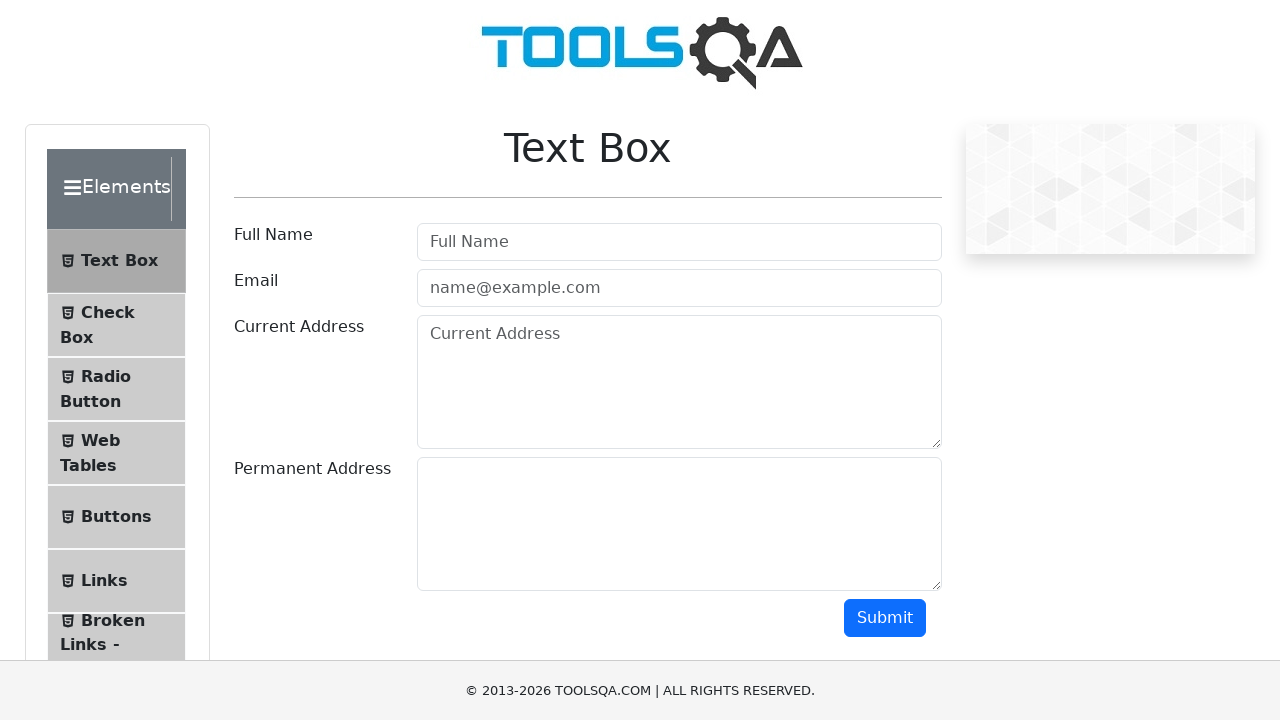

Full Name label is visible on the text box page
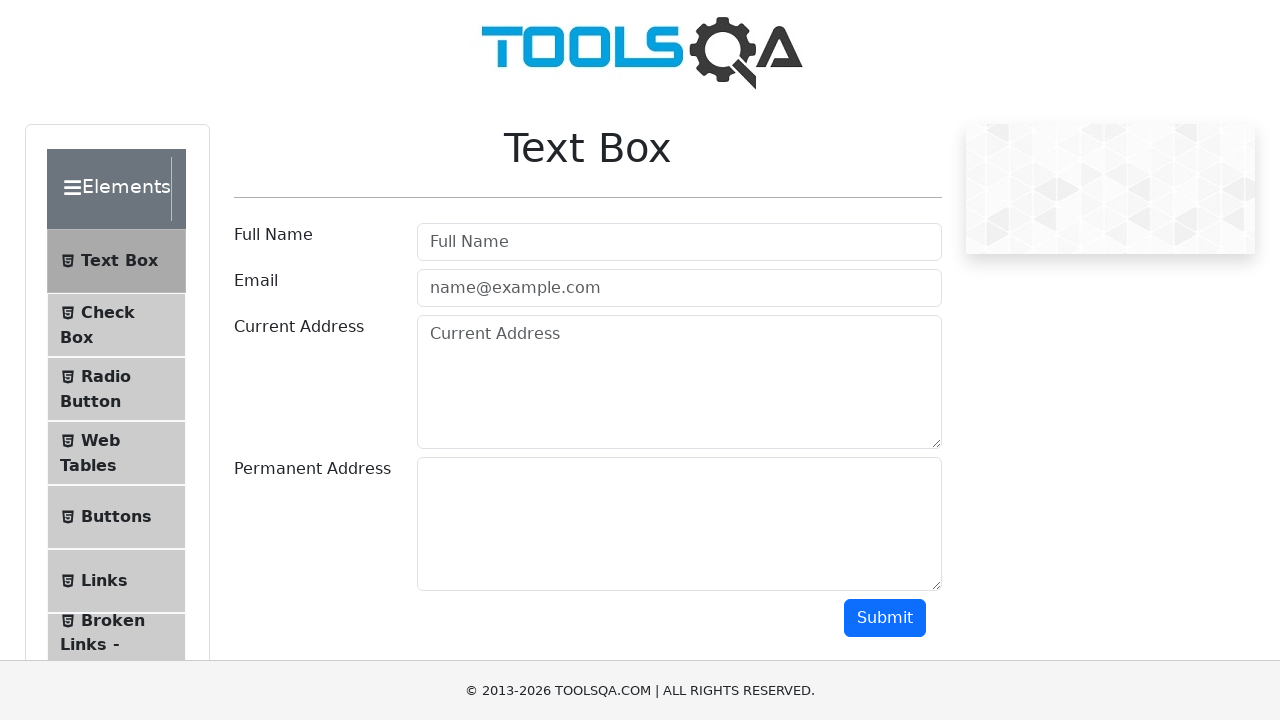

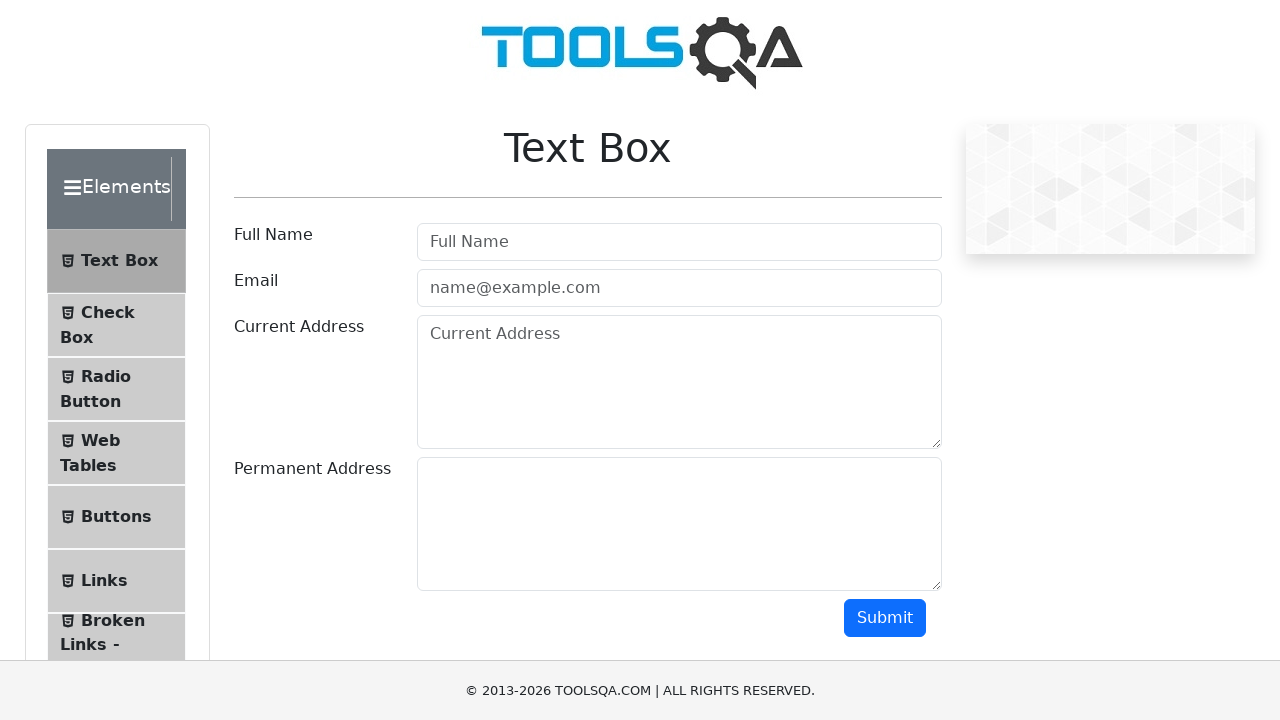